Navigates to the osapiens careers page, waits for the page to load, and verifies that job listings are present including jobs containing "Quality" in the title.

Starting URL: https://careers.osapiens.com/

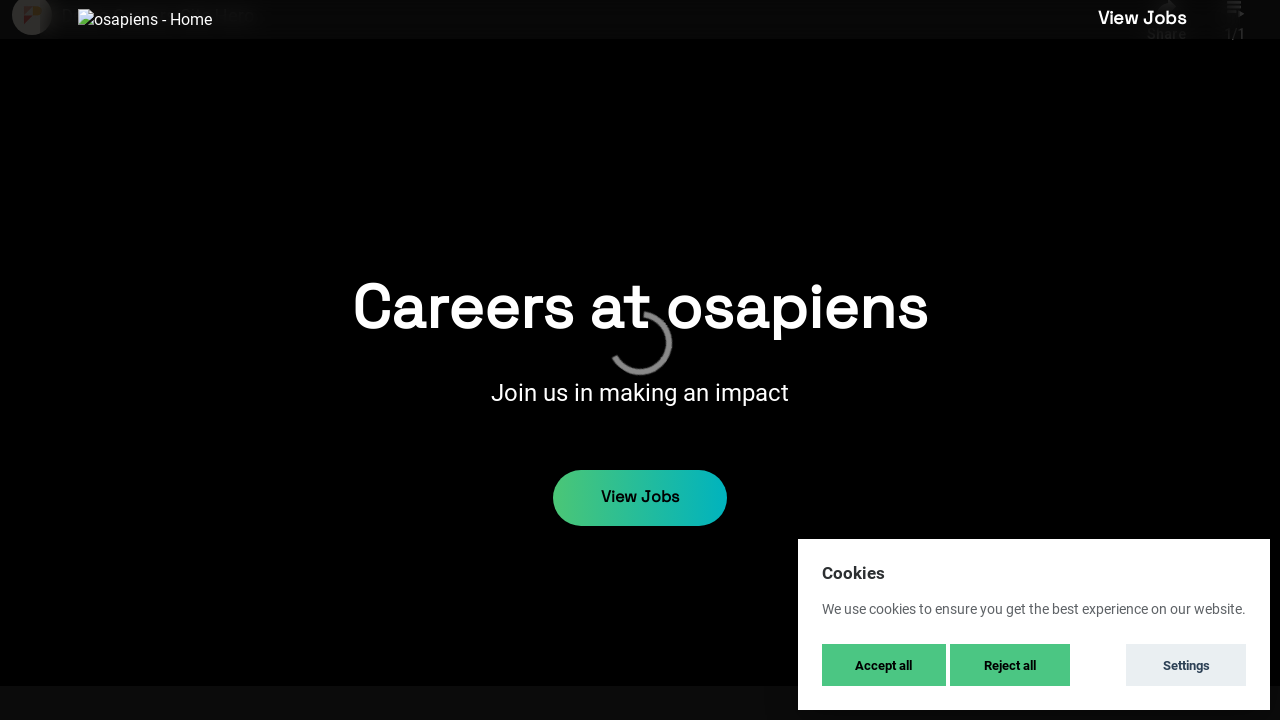

Waited for page to reach domcontentloaded state
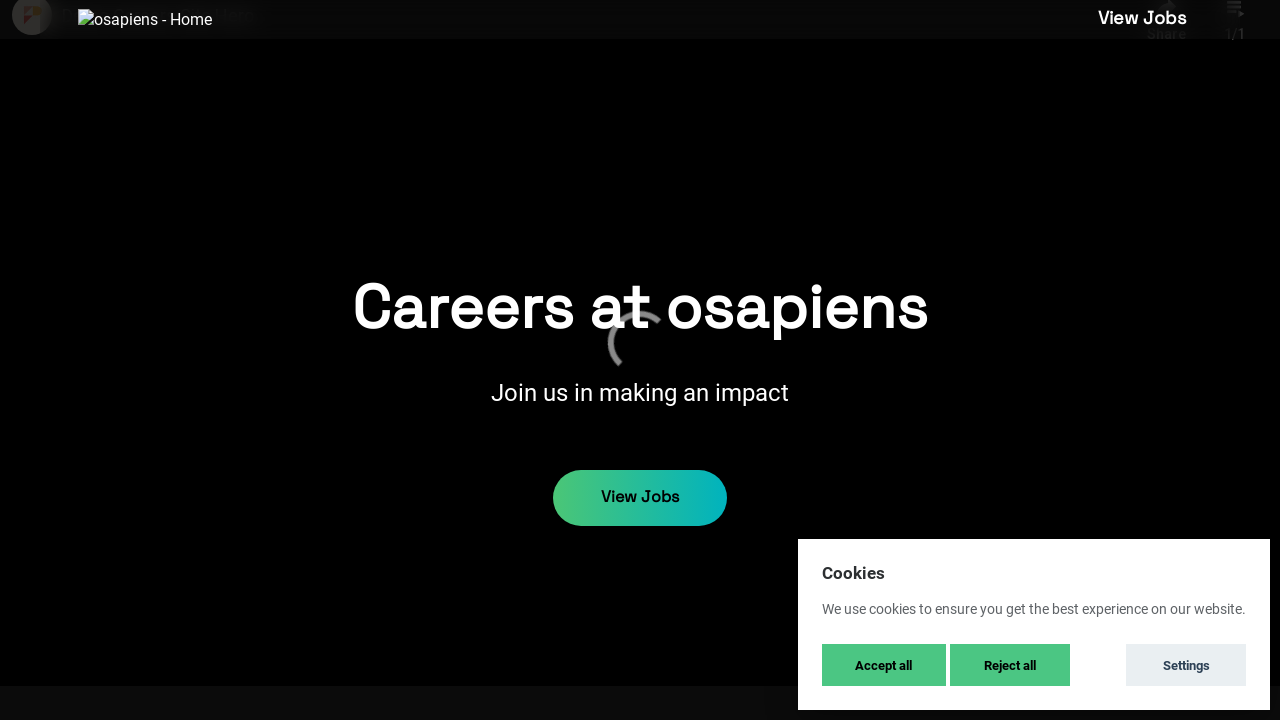

Waited for link elements to be present on the page
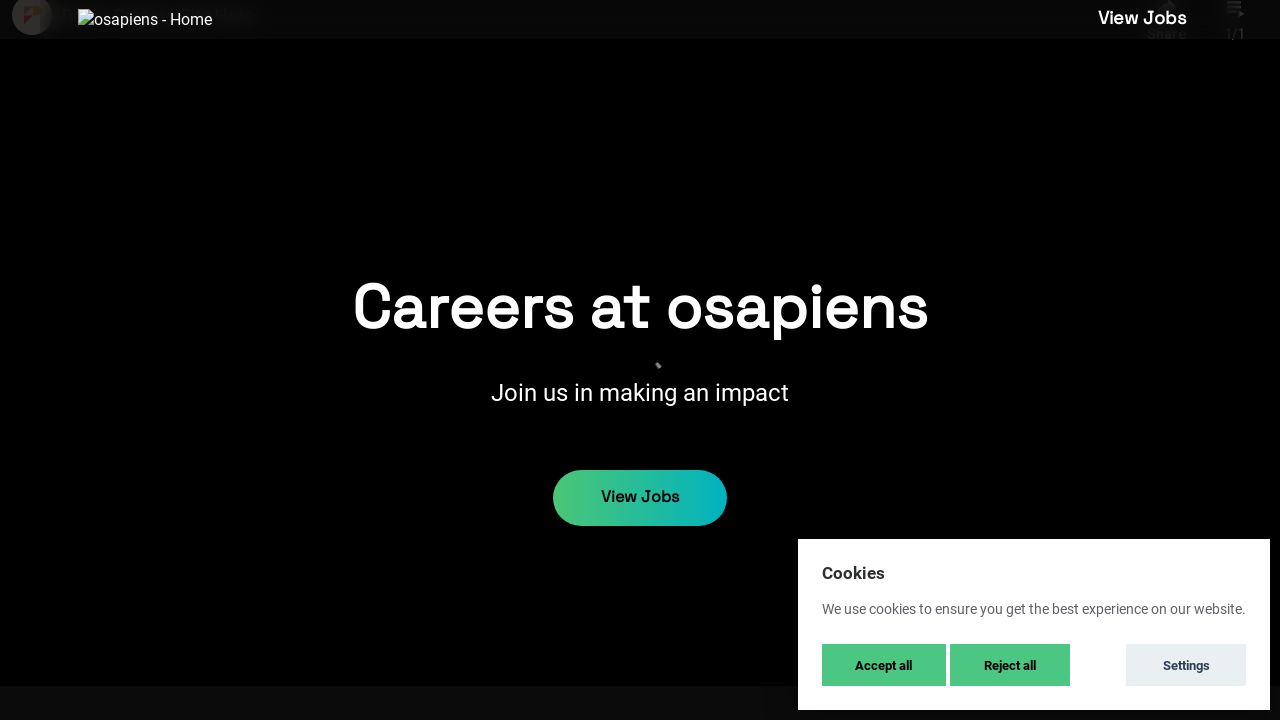

Retrieved all job listing links - found 44 total links
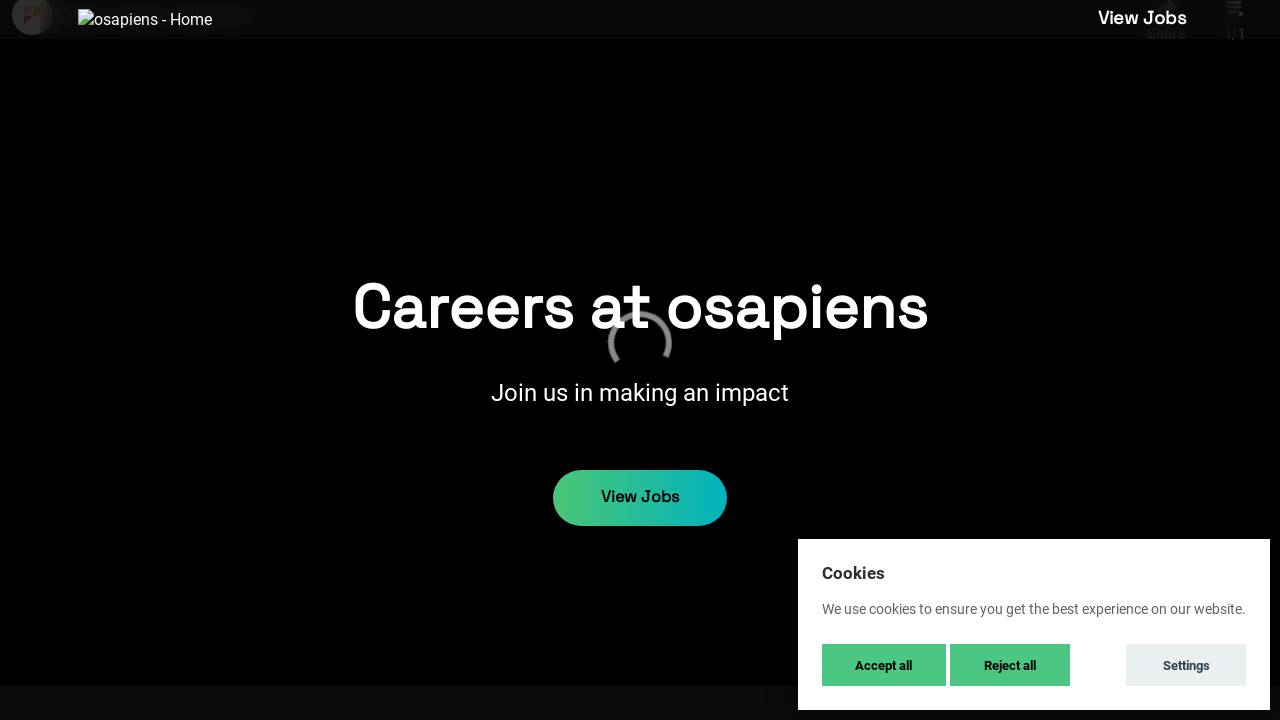

Extracted job titles from 44 links
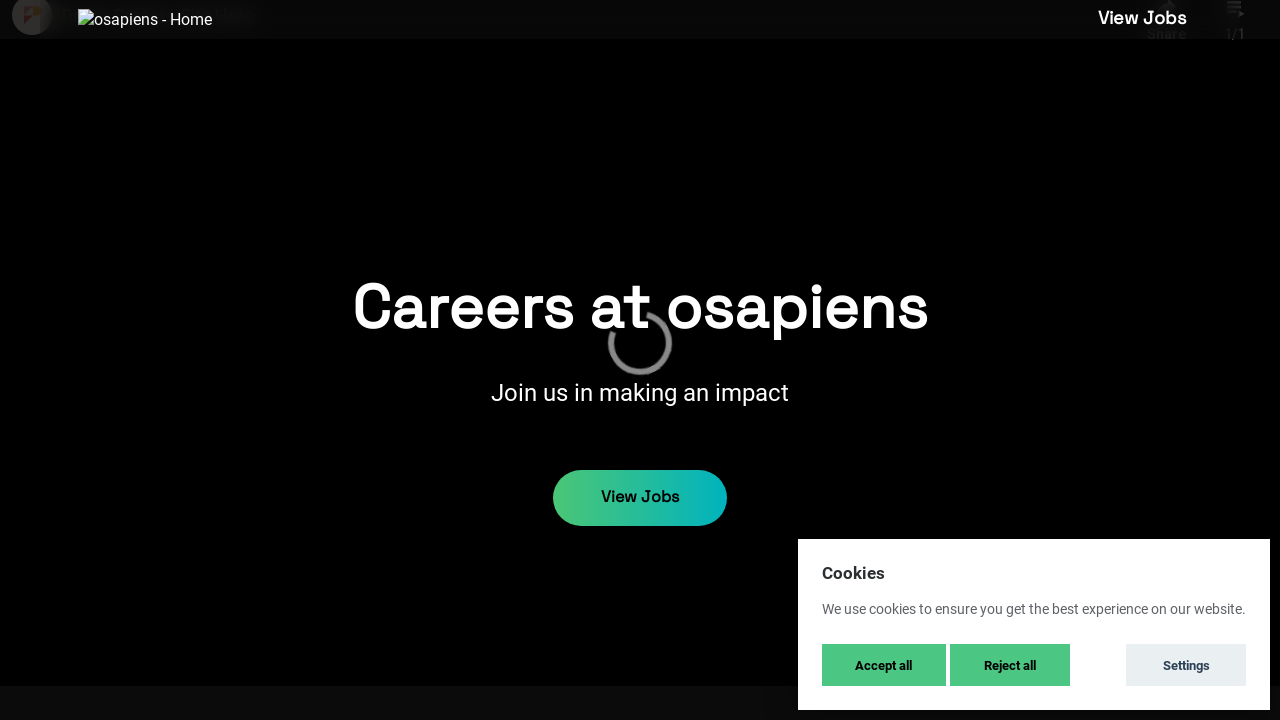

Filtered job listings - found 1 jobs containing 'Quality' in title
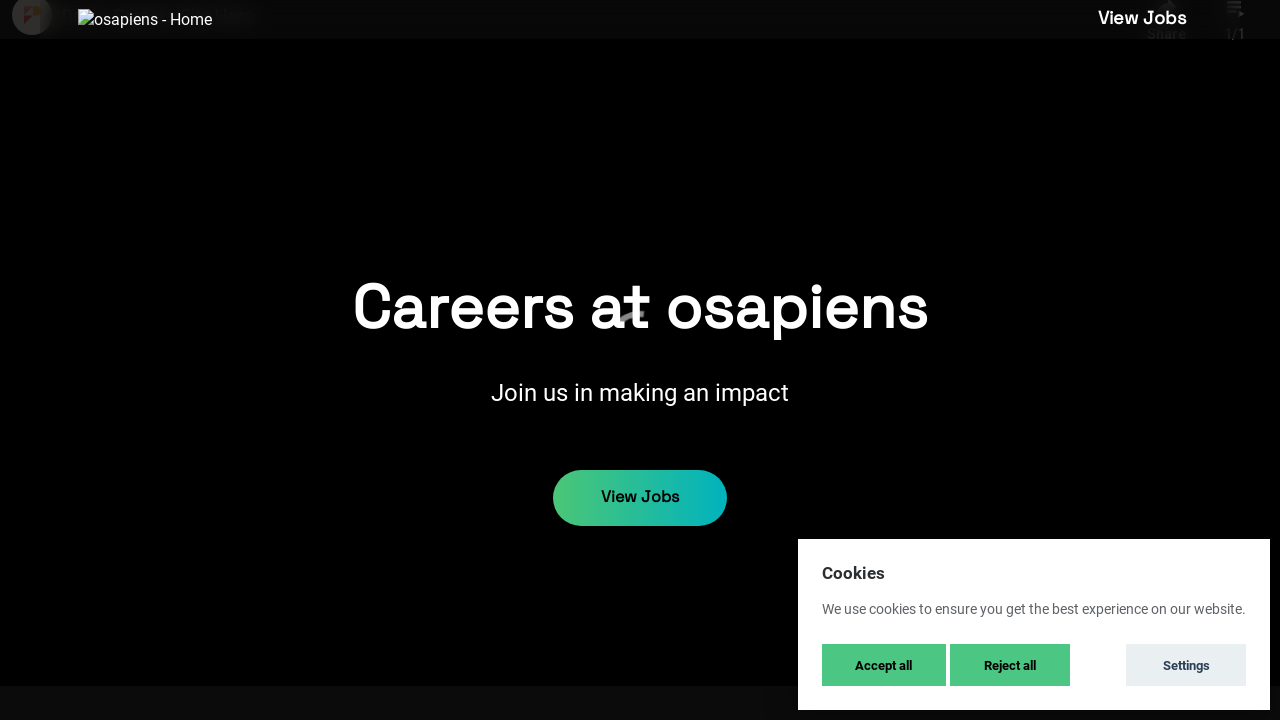

Verified that at least one 'Quality' related job exists
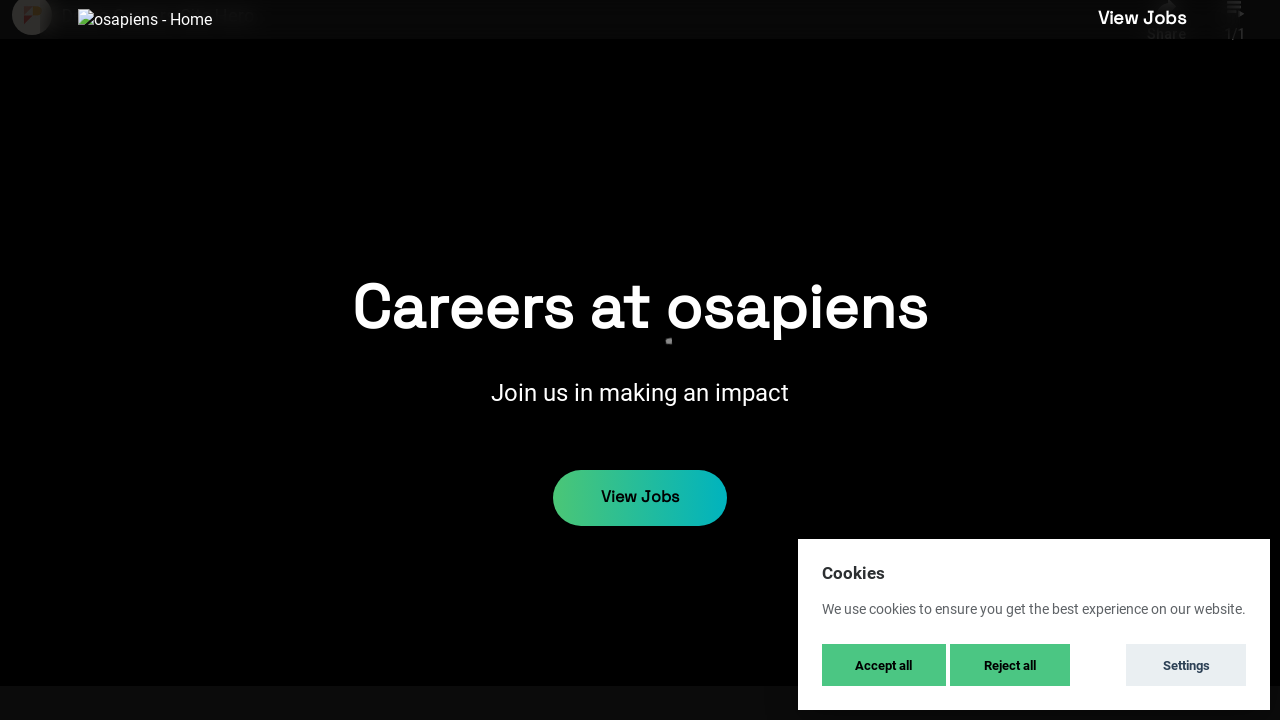

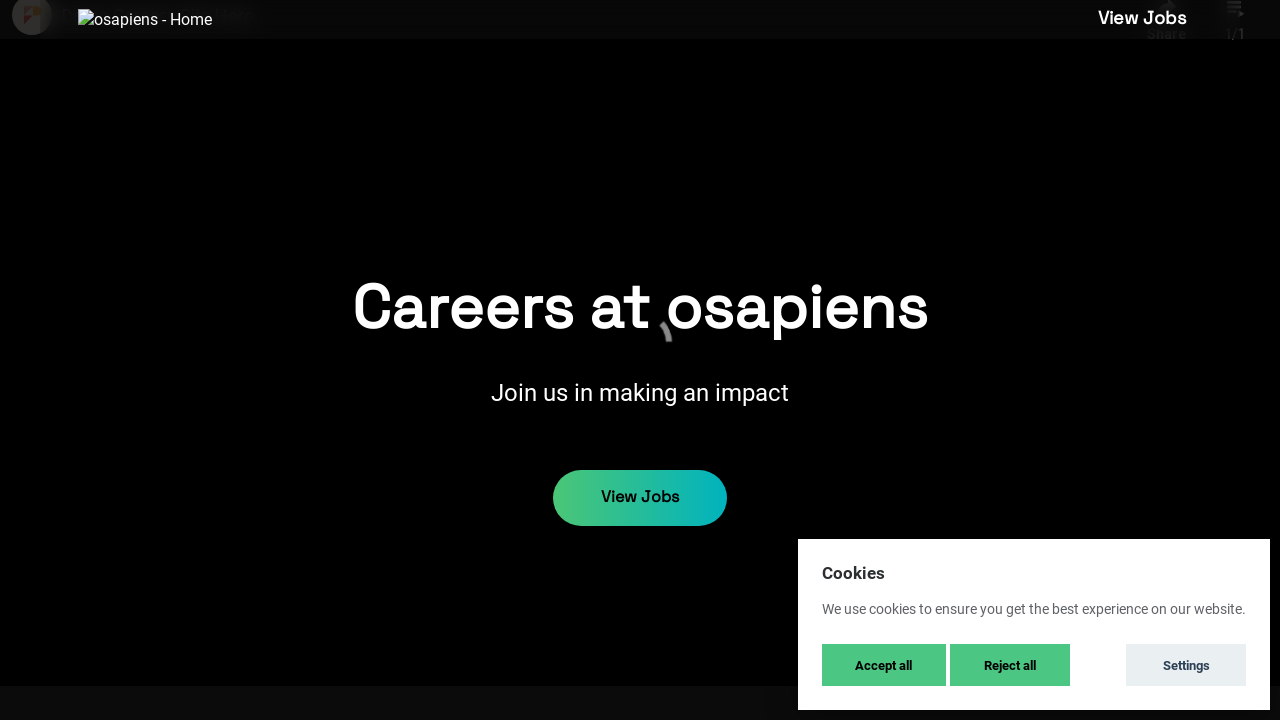